Tests dynamic loading functionality by clicking a start button and waiting for dynamically loaded content to appear

Starting URL: https://the-internet.herokuapp.com/dynamic_loading/1

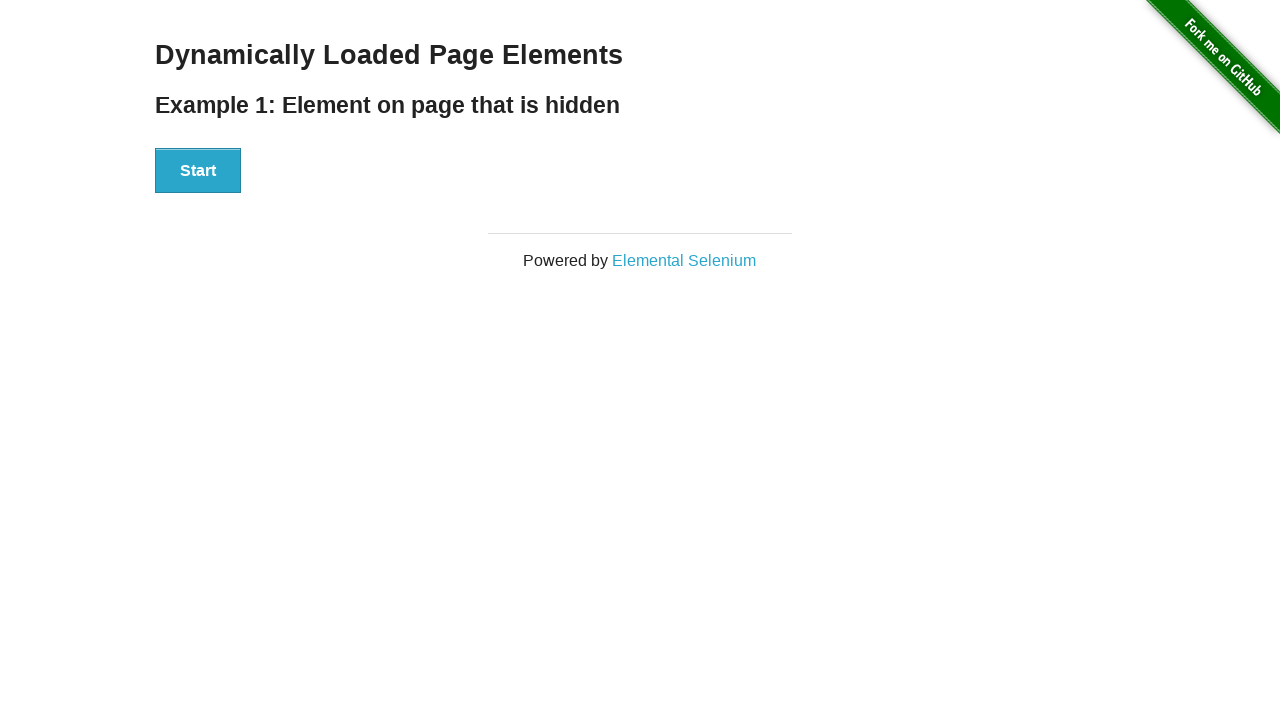

Clicked start button to trigger dynamic loading at (198, 171) on div#start button
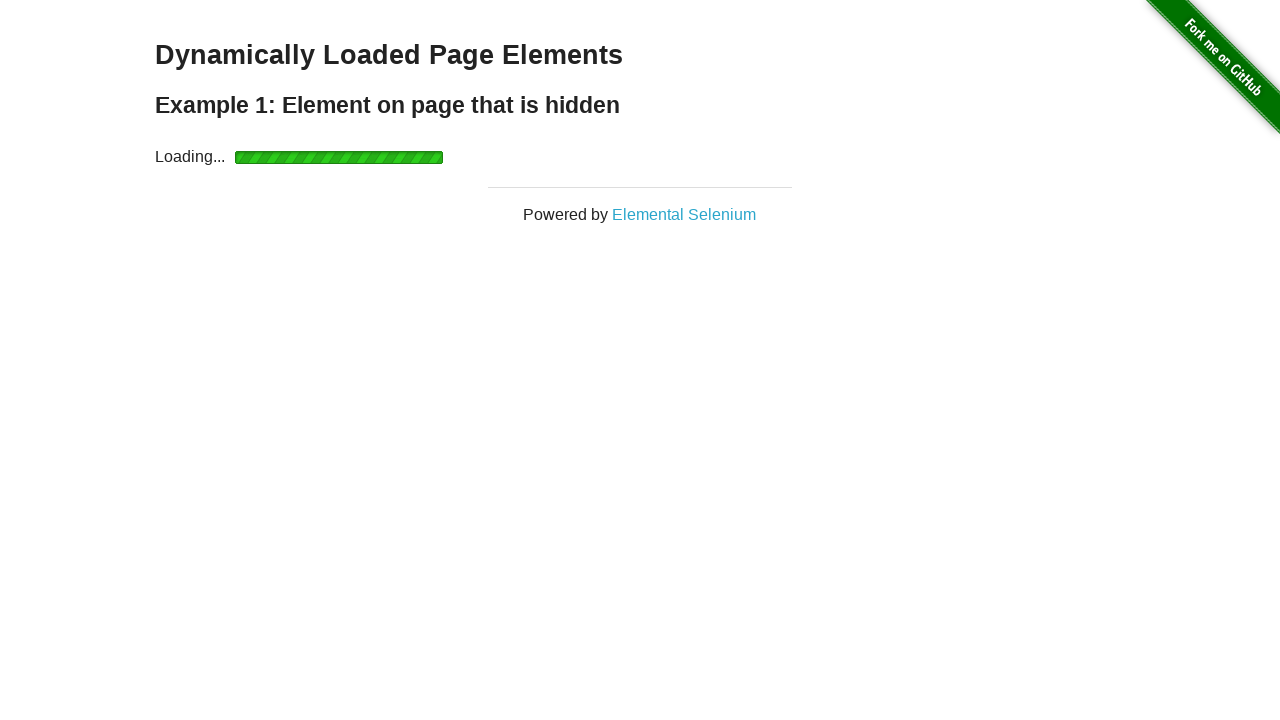

Dynamically loaded content appeared (finish h4 element visible)
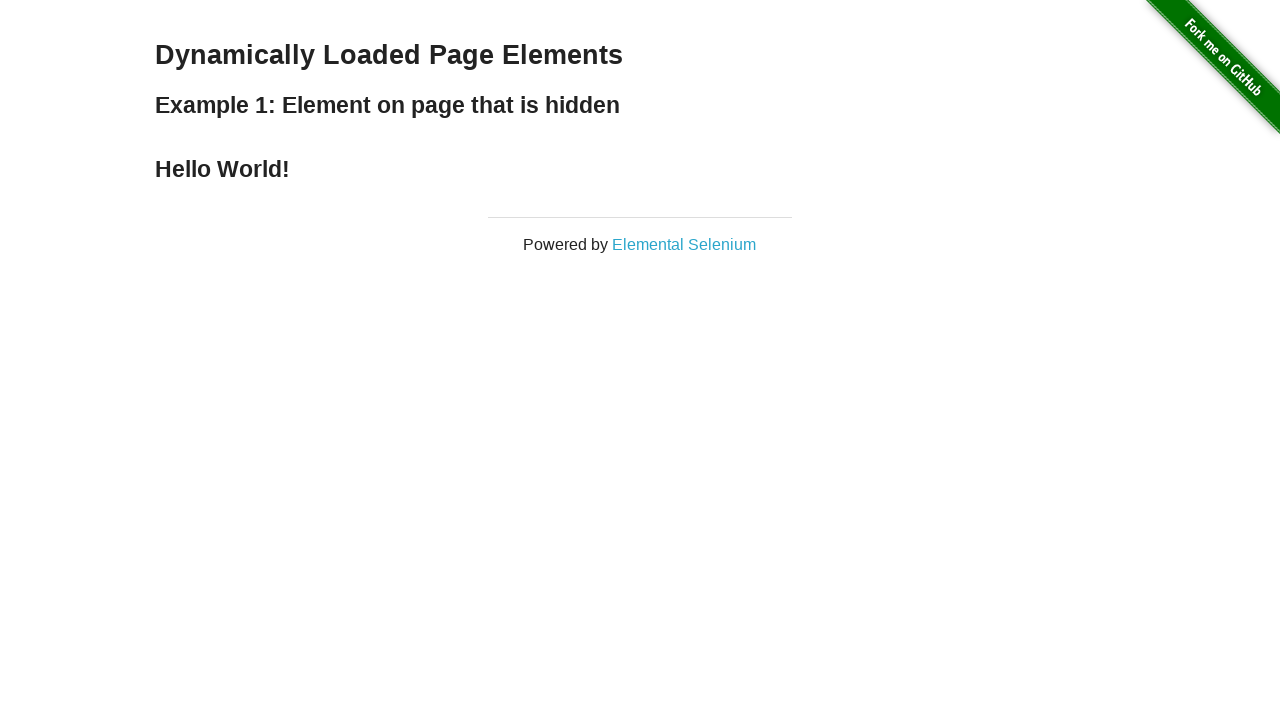

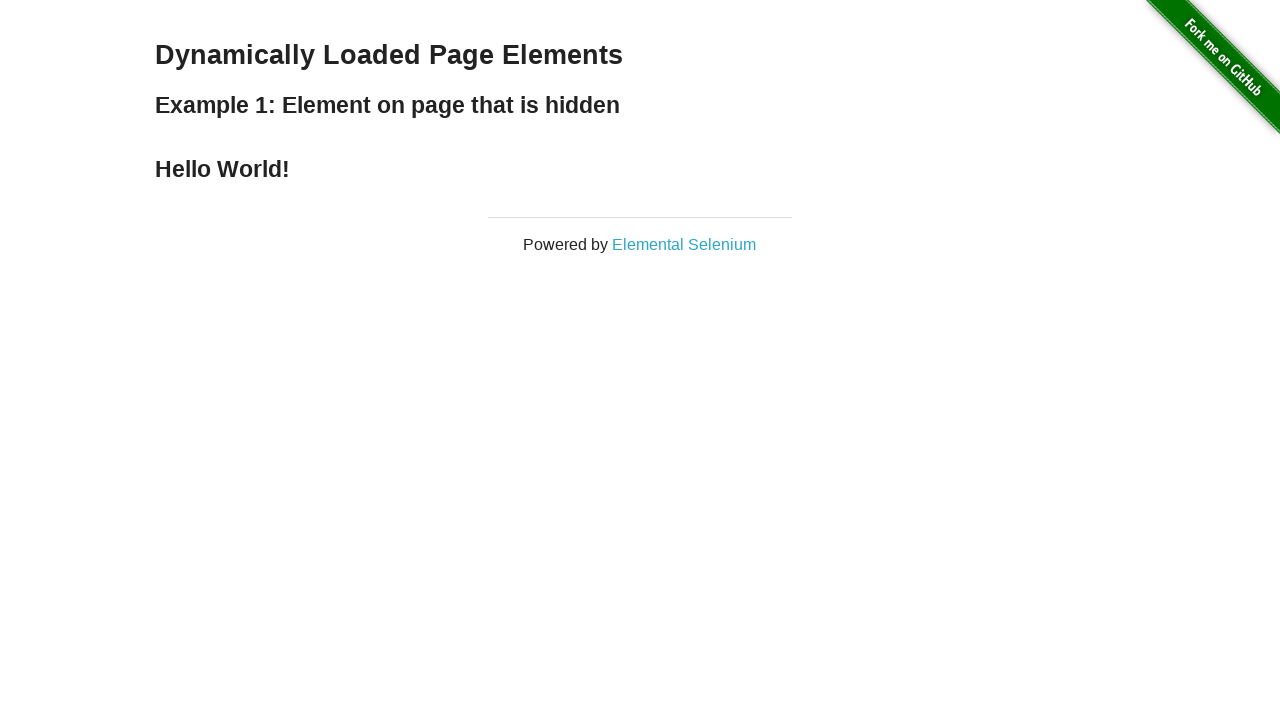